Navigates to Flipkart's homepage and verifies the page loads successfully

Starting URL: https://www.flipkart.com/

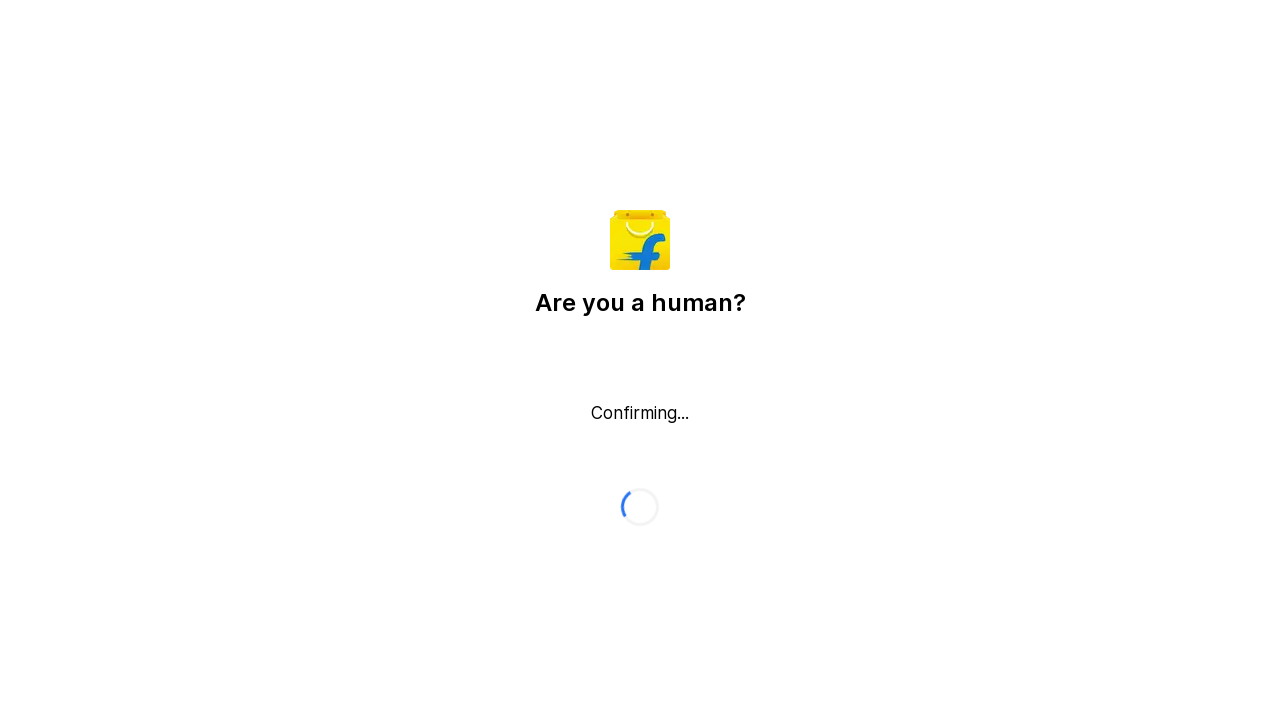

Waited for page to reach domcontentloaded state
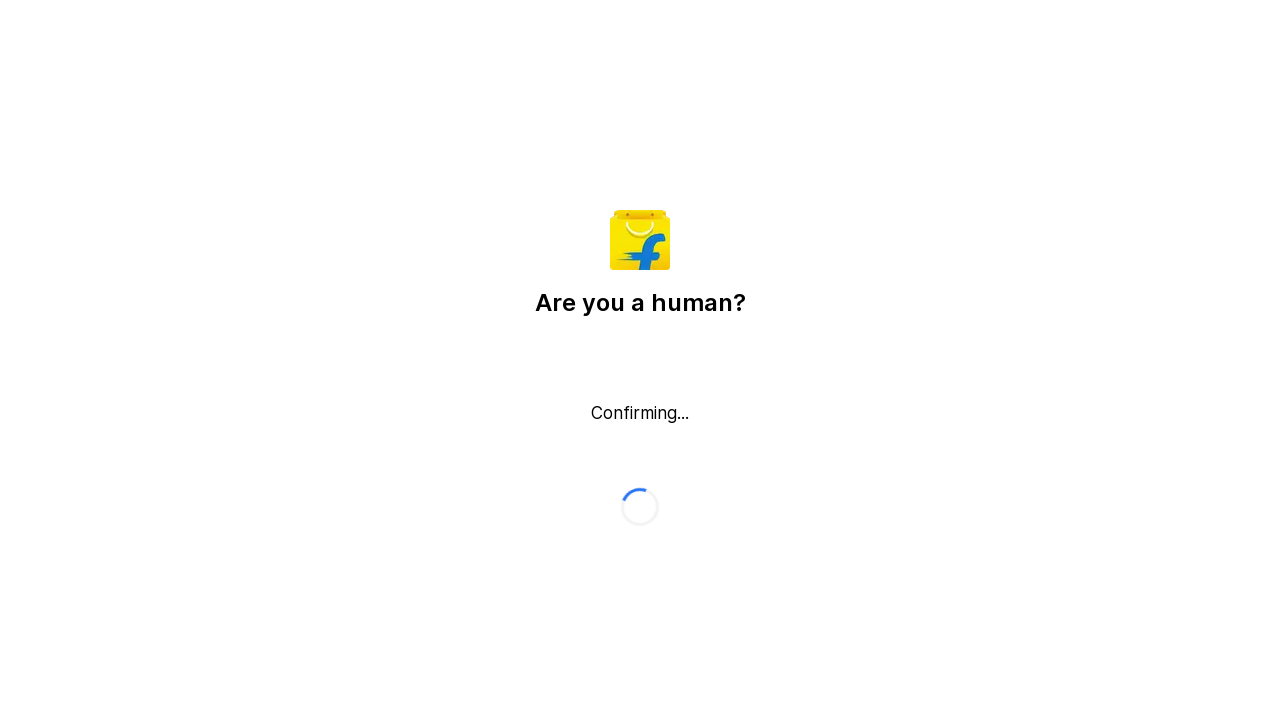

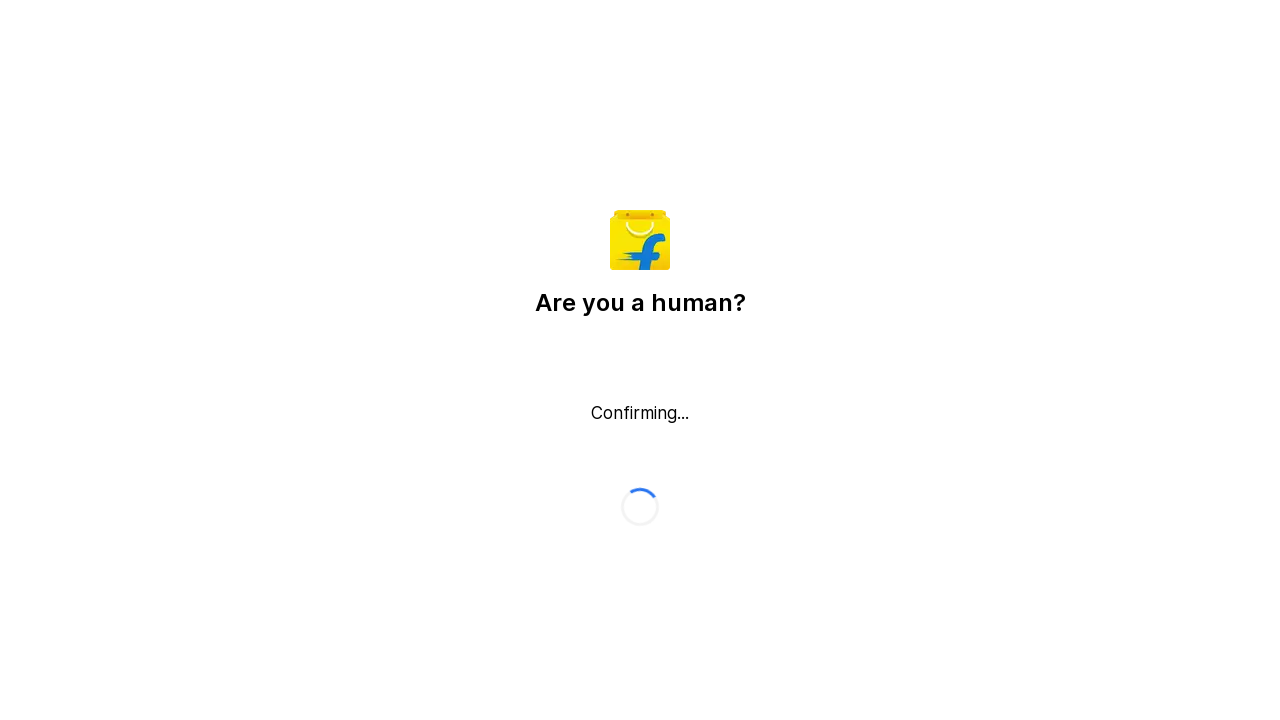